Tests checkbox functionality by verifying initial unchecked state, clicking to select it, and verifying the selected state on a dropdown practice page

Starting URL: https://rahulshettyacademy.com/dropdownsPractise/

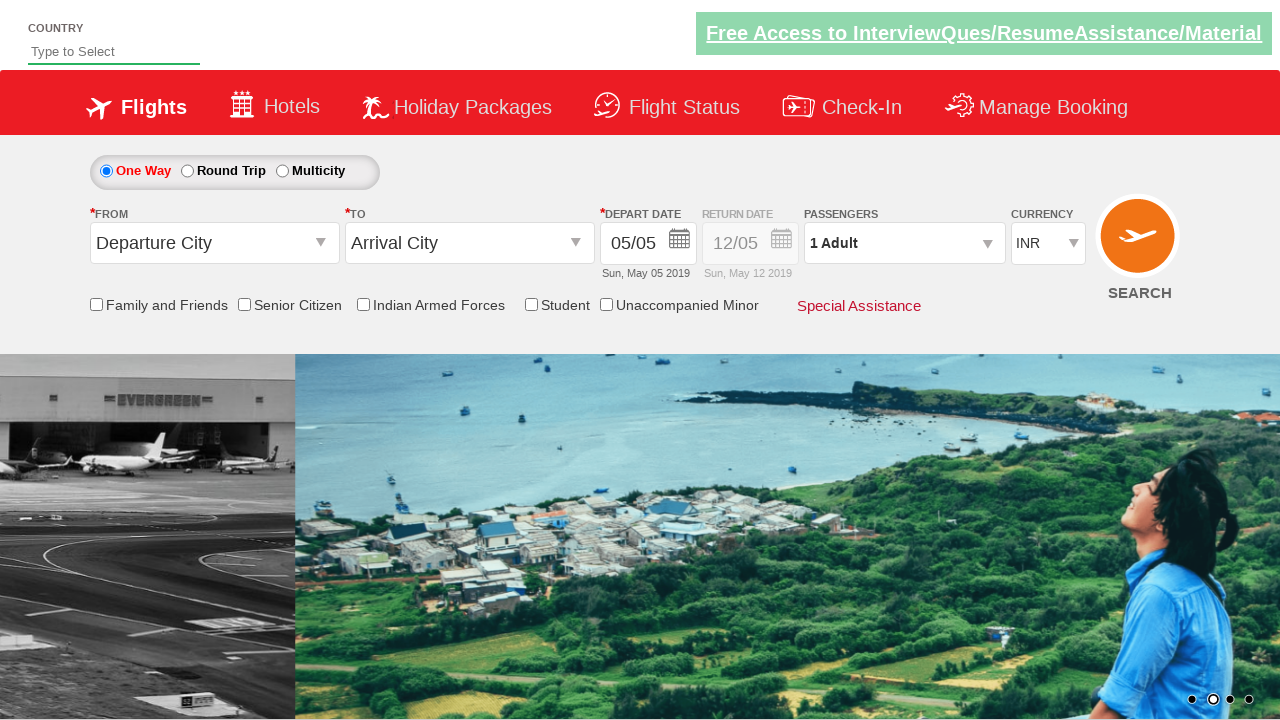

Navigated to dropdown practice page
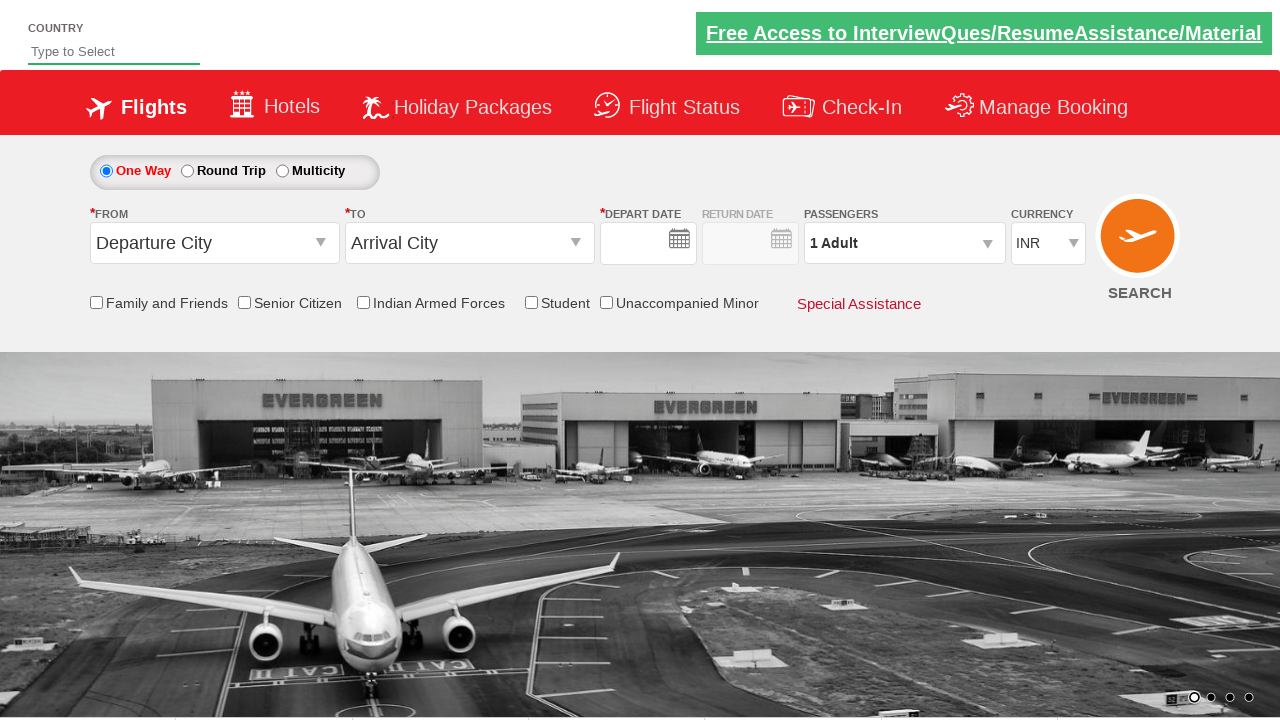

Located Senior Citizen Discount checkbox element
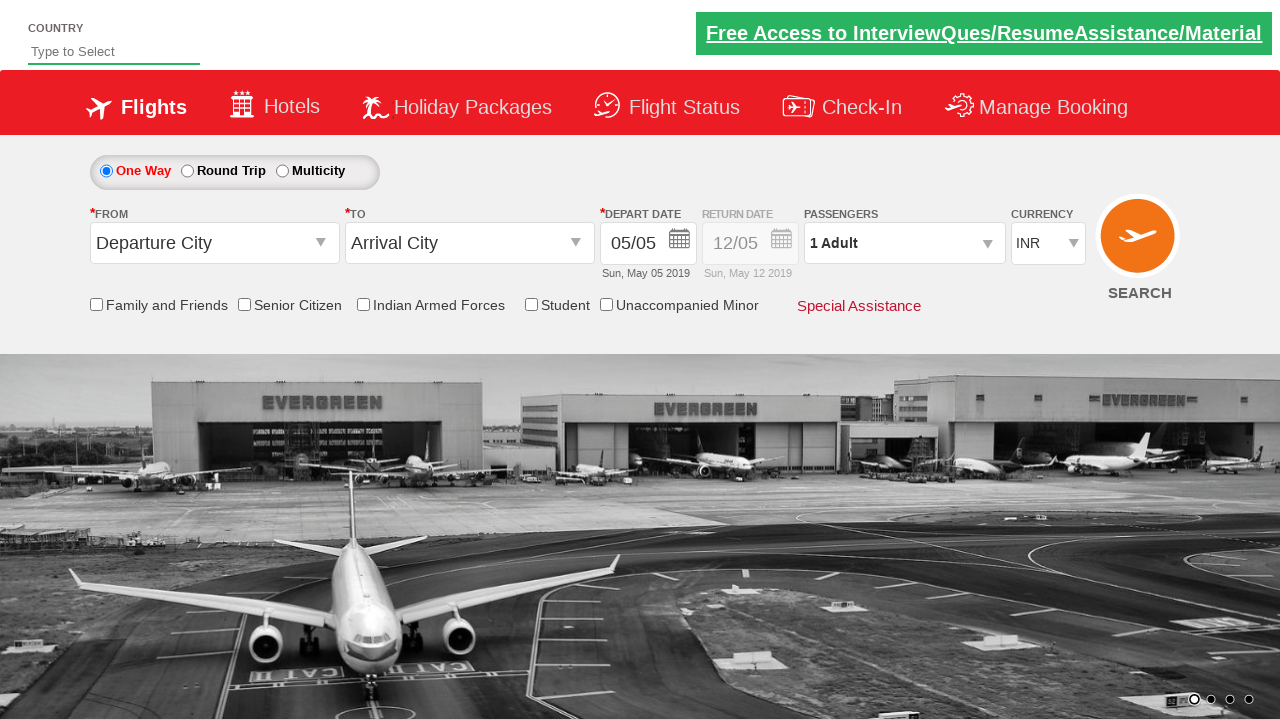

Verified checkbox is initially unchecked
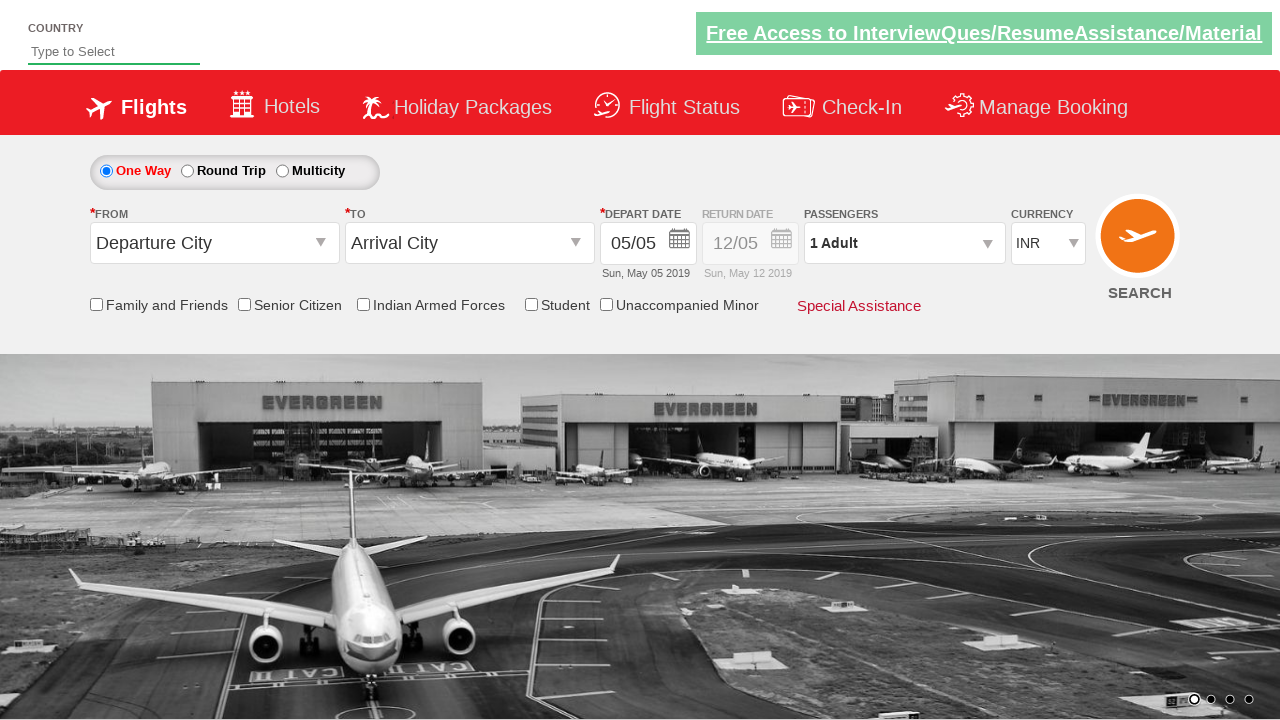

Clicked checkbox to select it at (244, 304) on input[name*='SeniorCitizenDiscount']
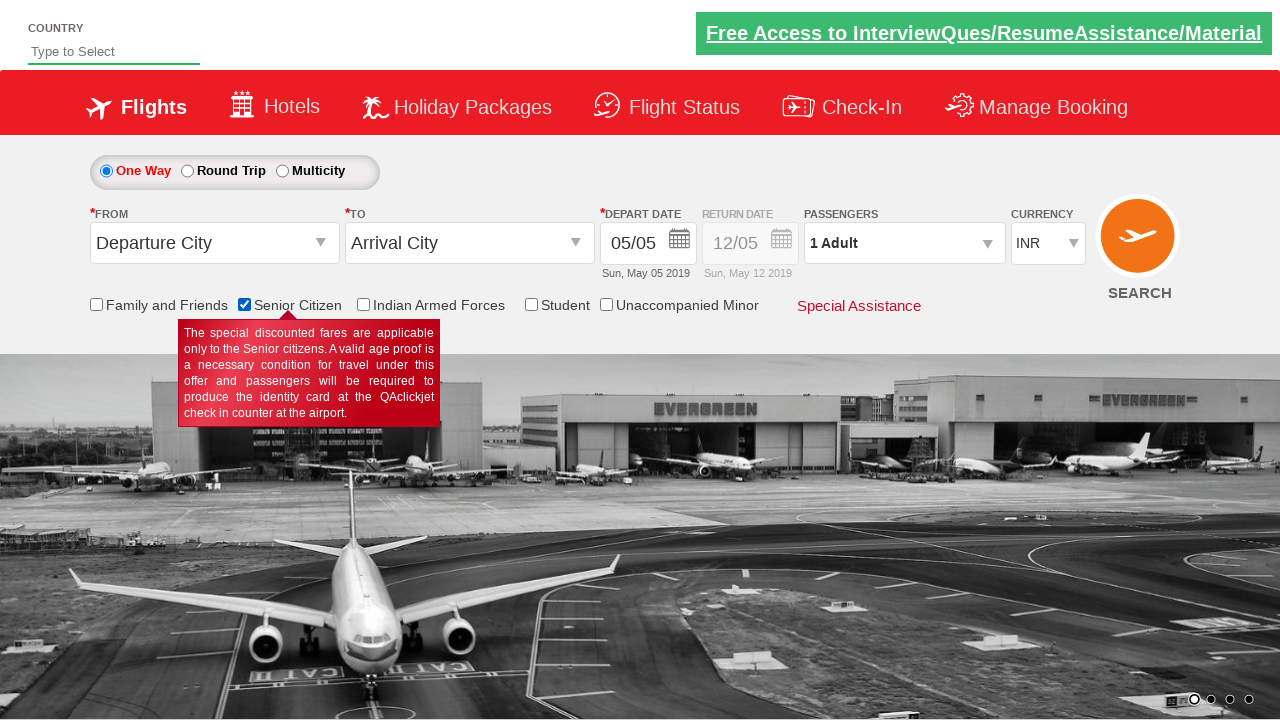

Verified checkbox is now checked
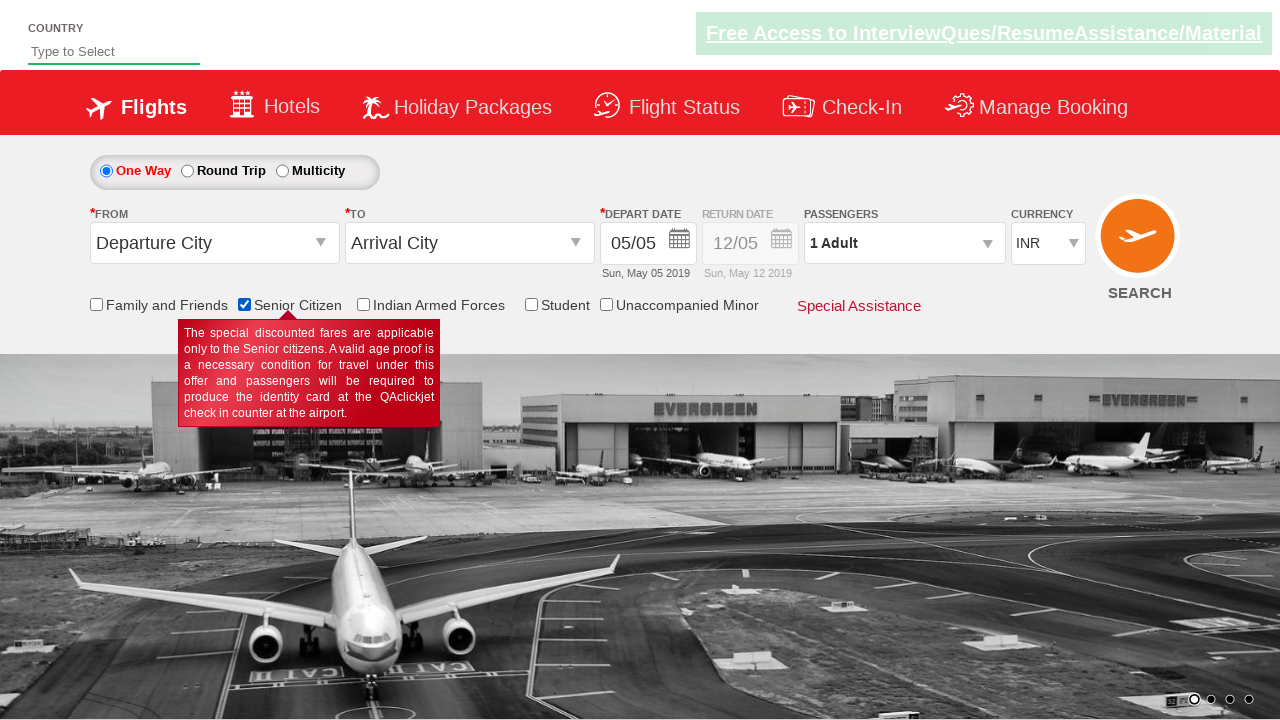

Counted total checkboxes on page: 6
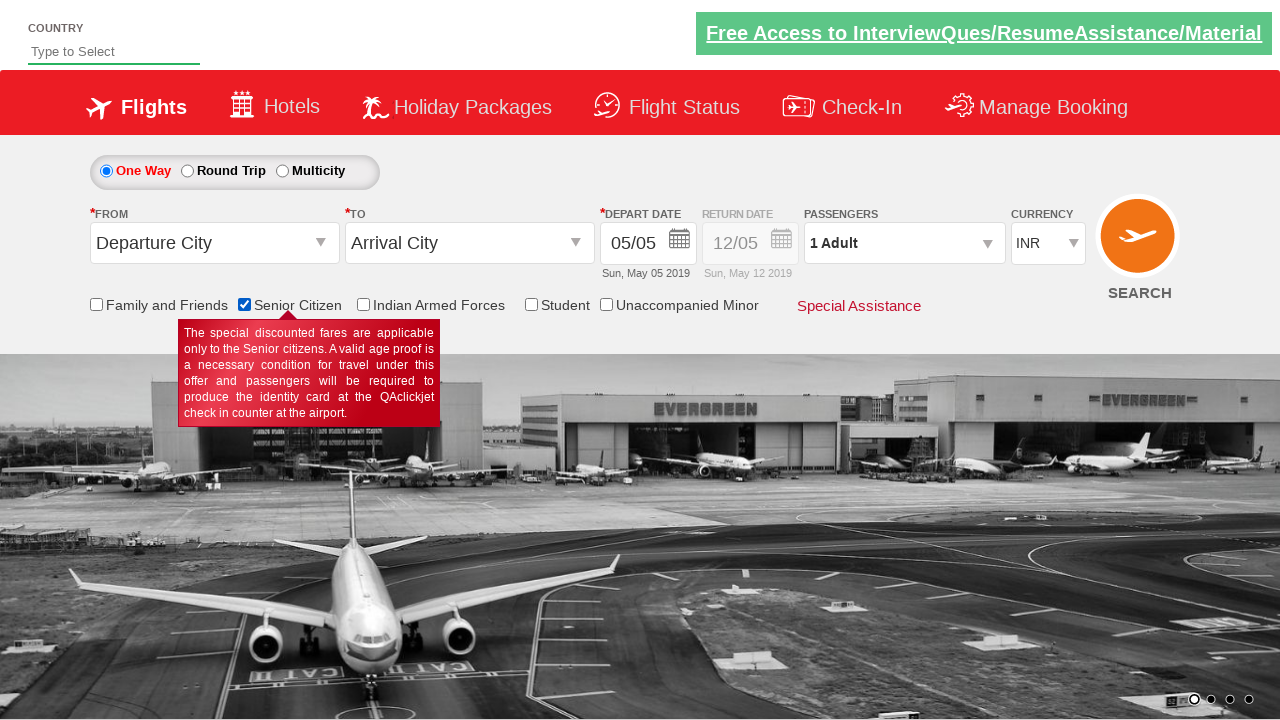

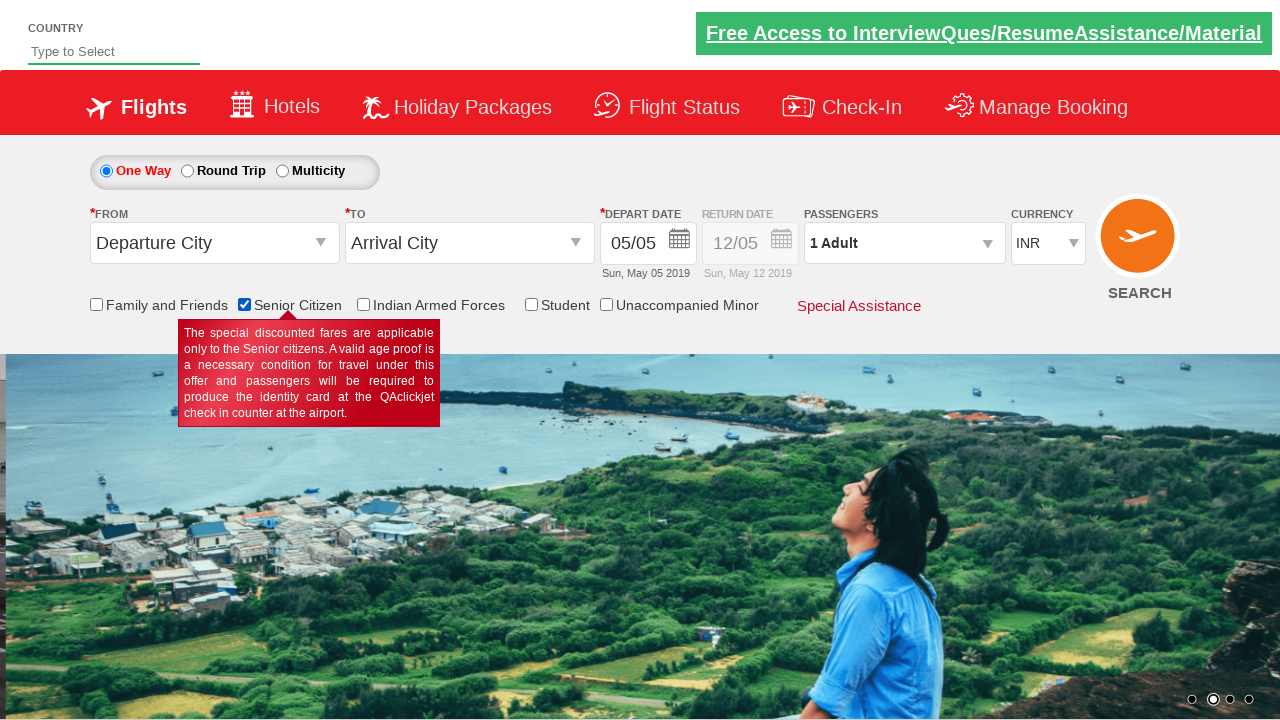